Navigates to sahibinden.com, refreshes the page multiple times, and verifies that the page loads correctly by checking the title and URL.

Starting URL: https://sahibinden.com

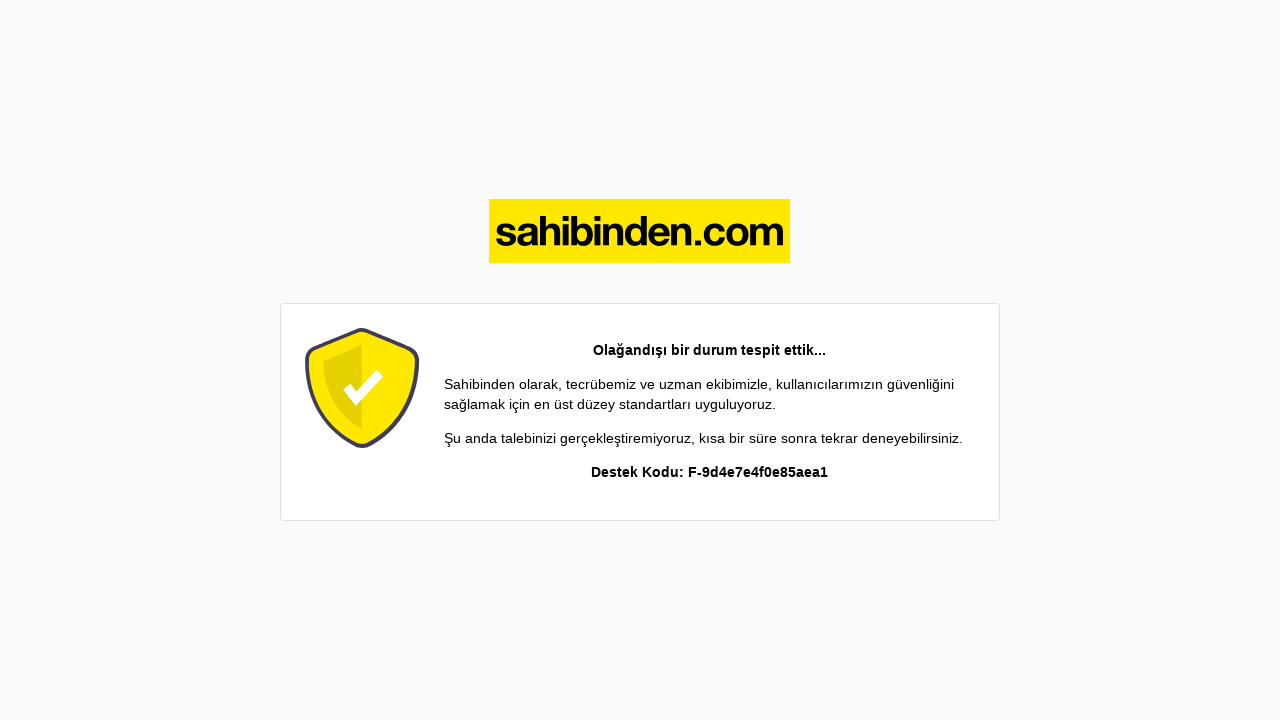

Navigated to https://sahibinden.com
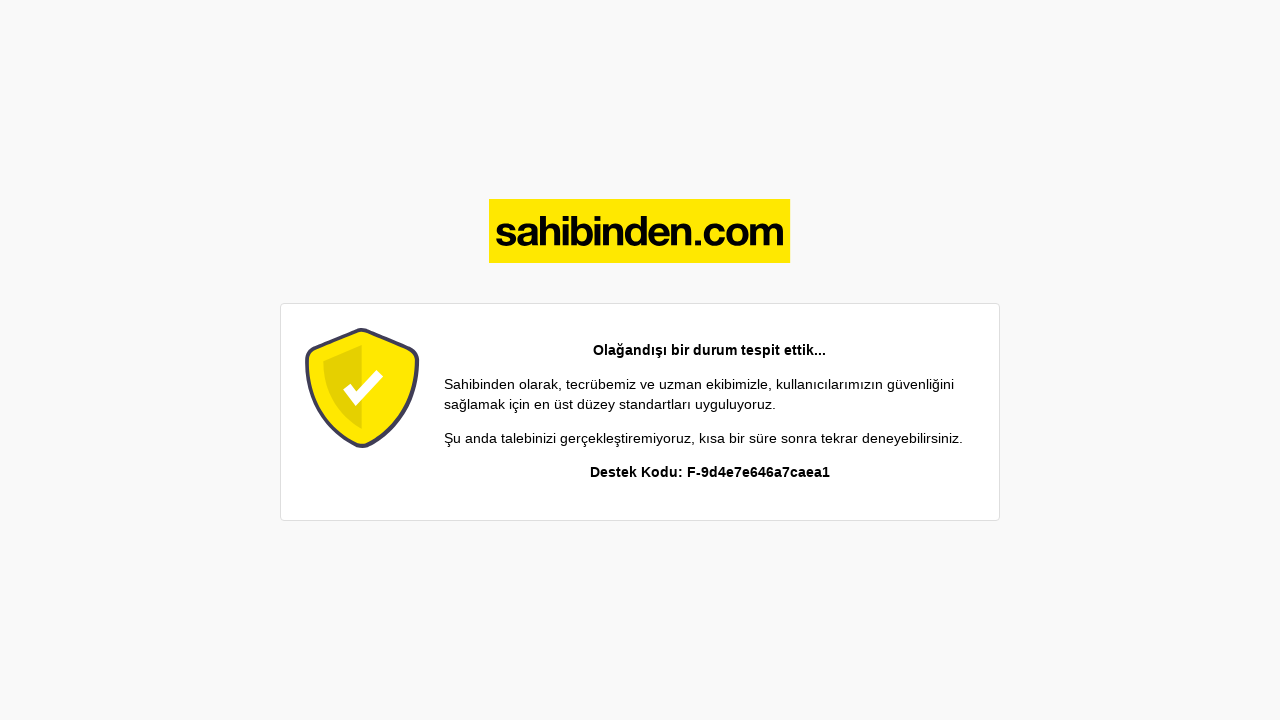

First page refresh
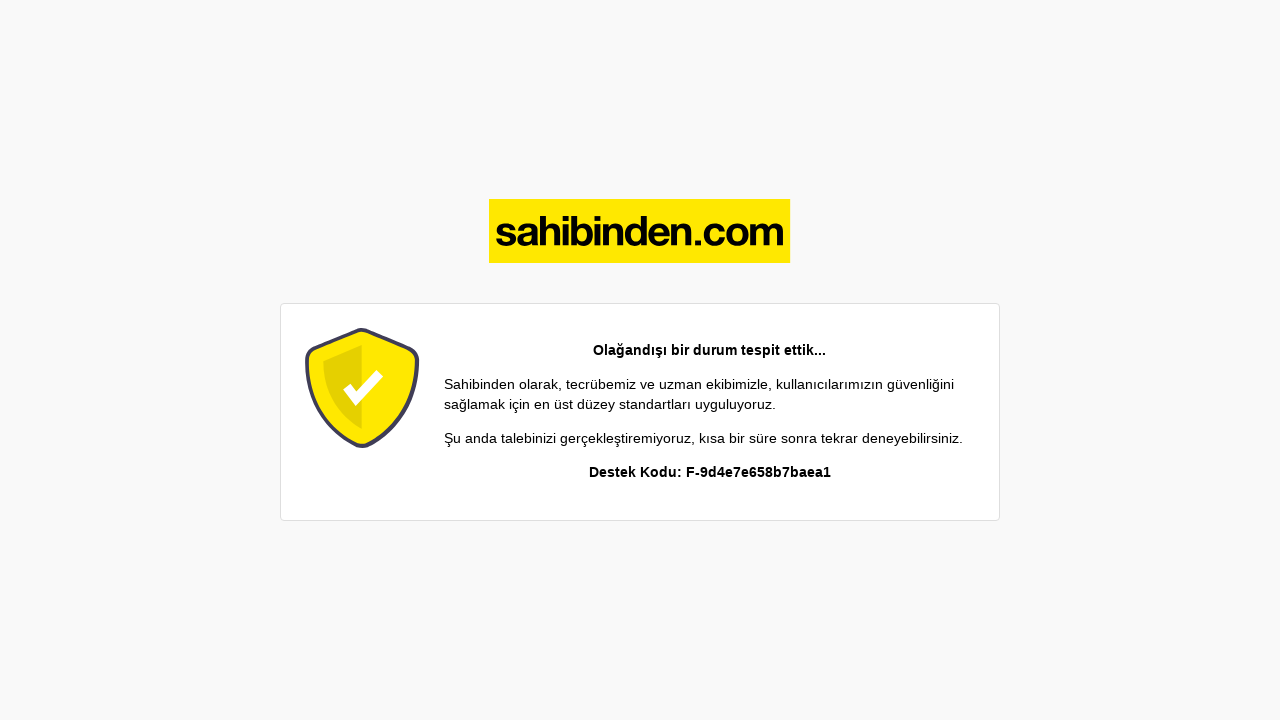

Second page refresh
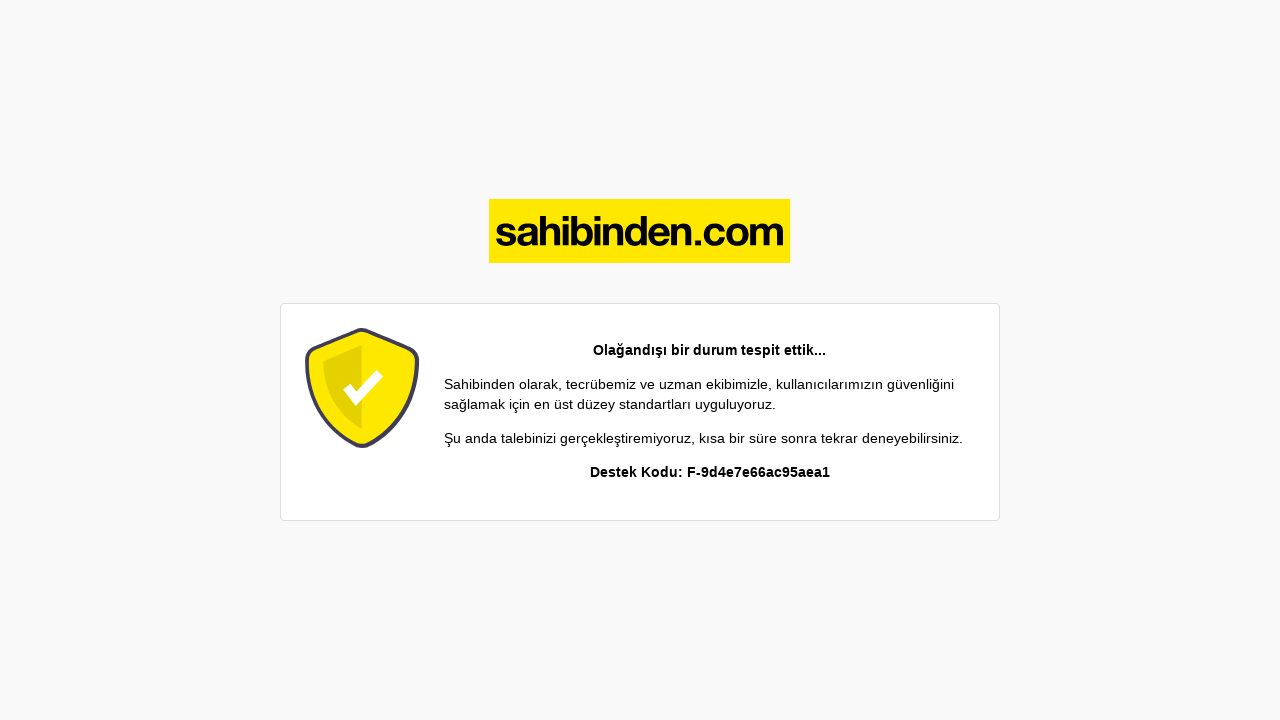

Third page refresh
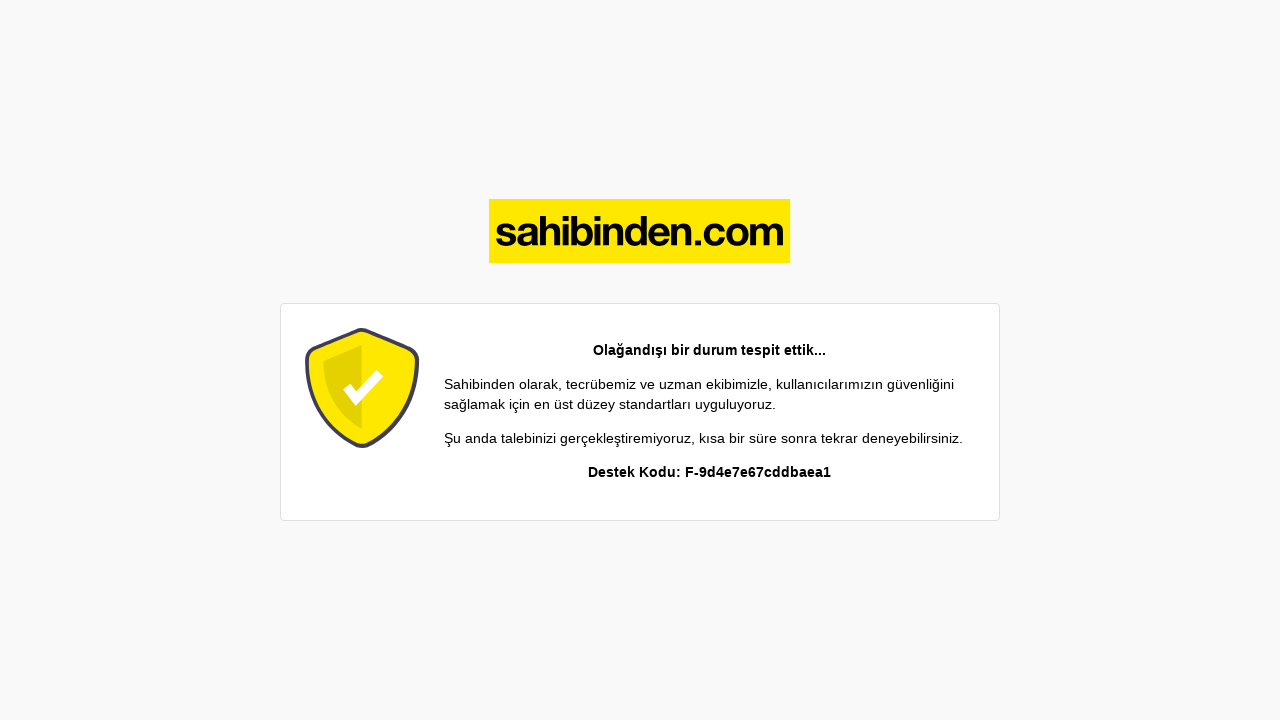

Retrieved page title: 
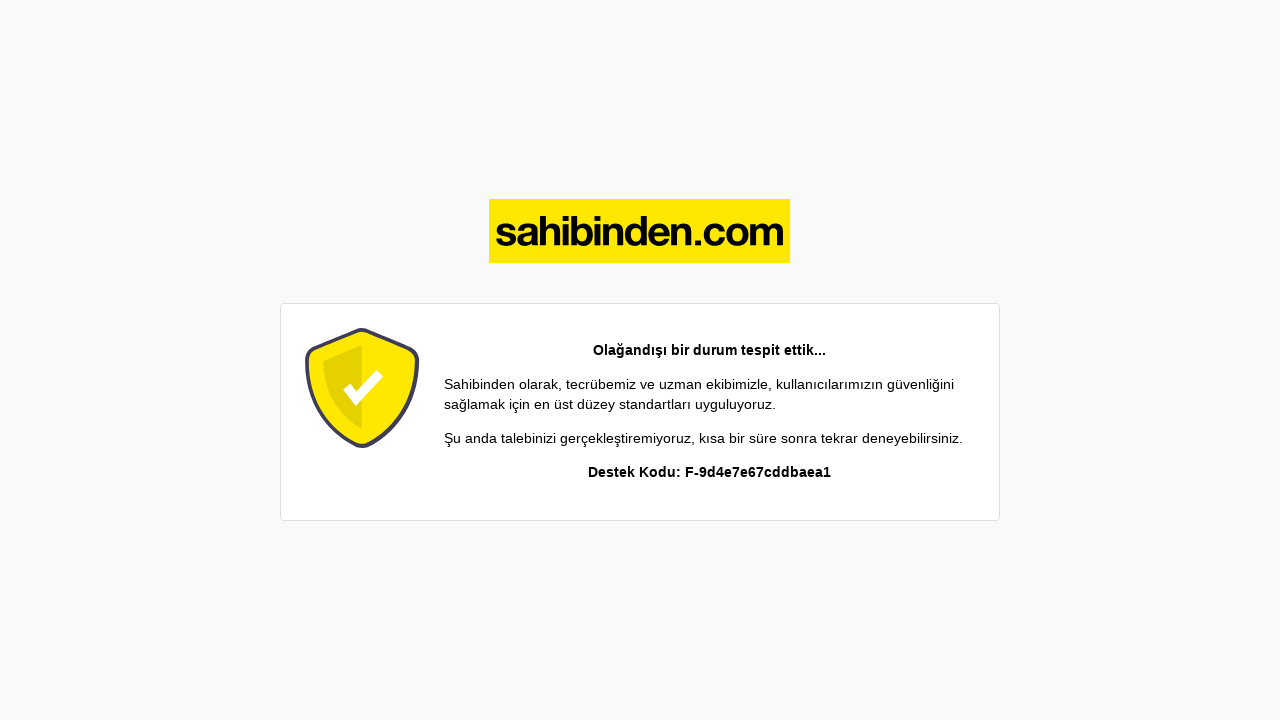

Retrieved page URL: https://www.sahibinden.com/
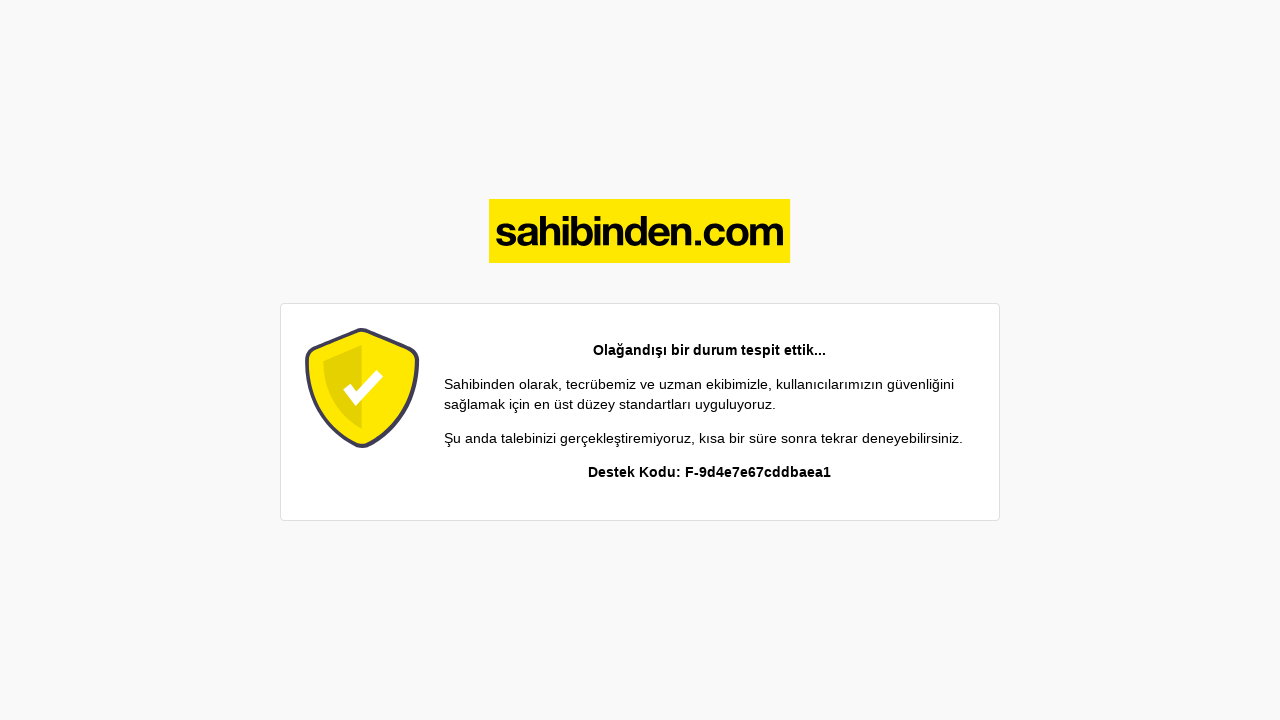

Page DOM content fully loaded
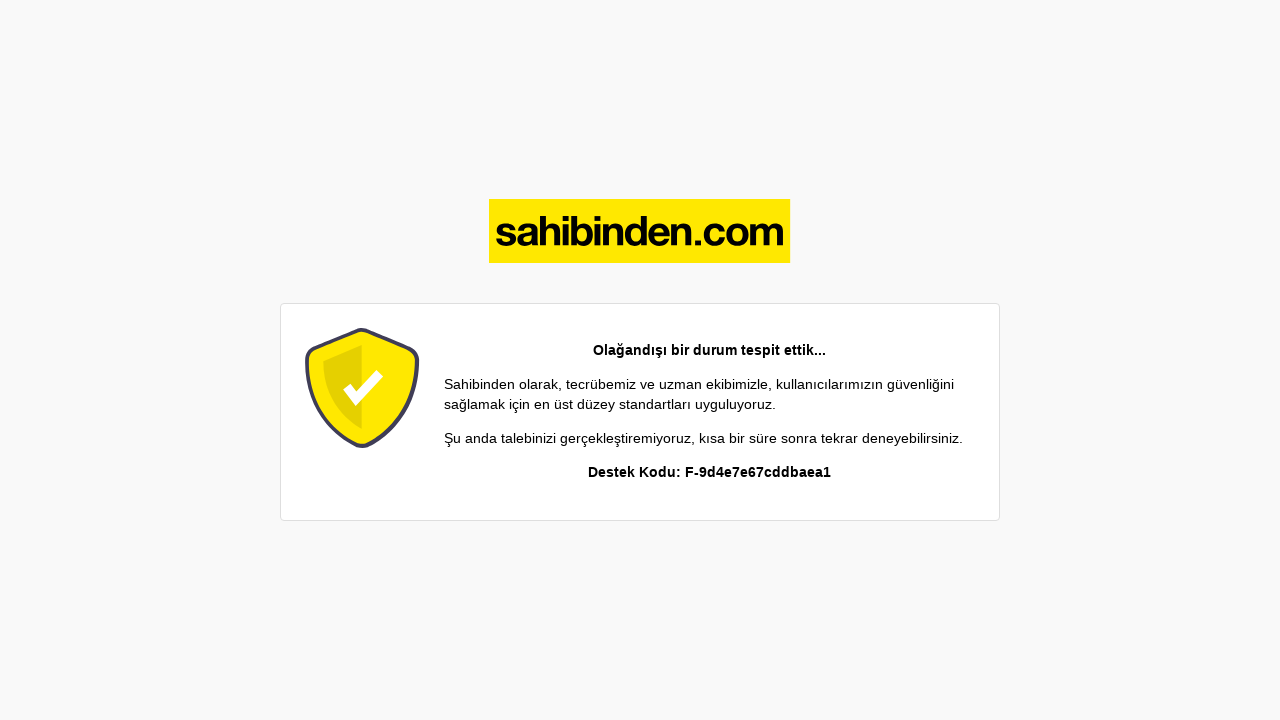

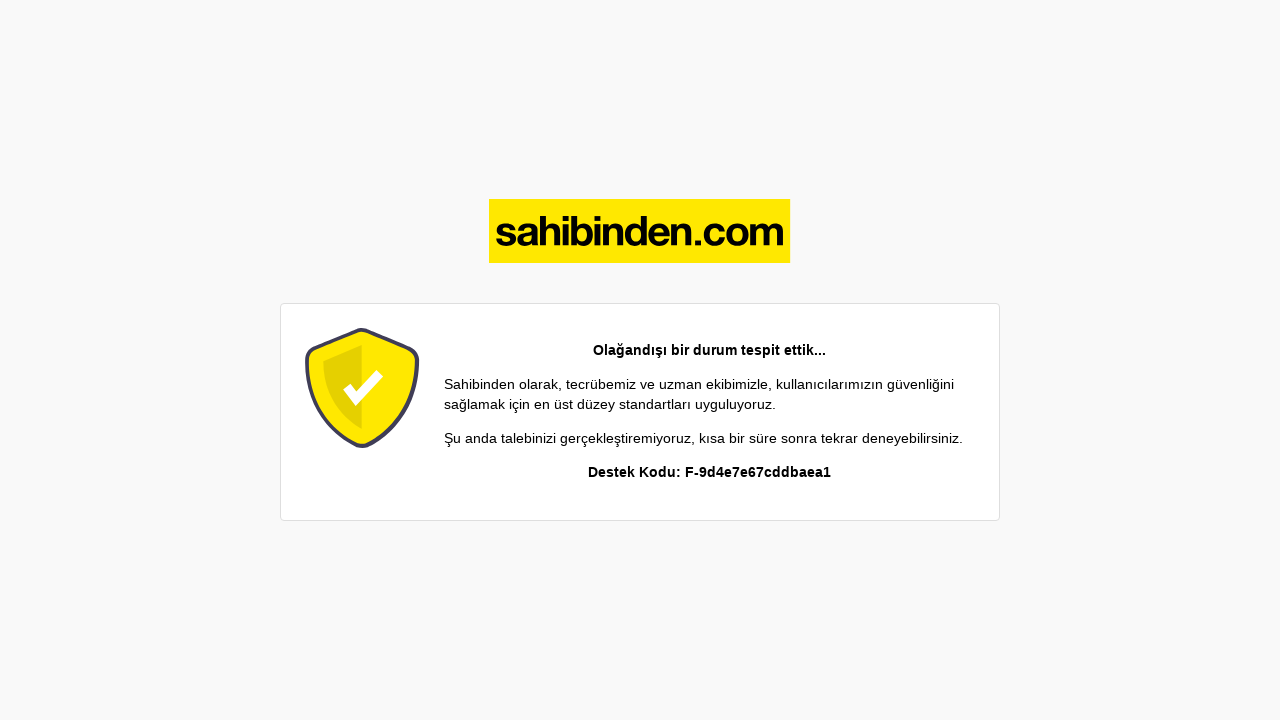